Tests that submitting the form without a name shows a validation alert for required name field

Starting URL: https://wcaquino.me/selenium/componentes.html

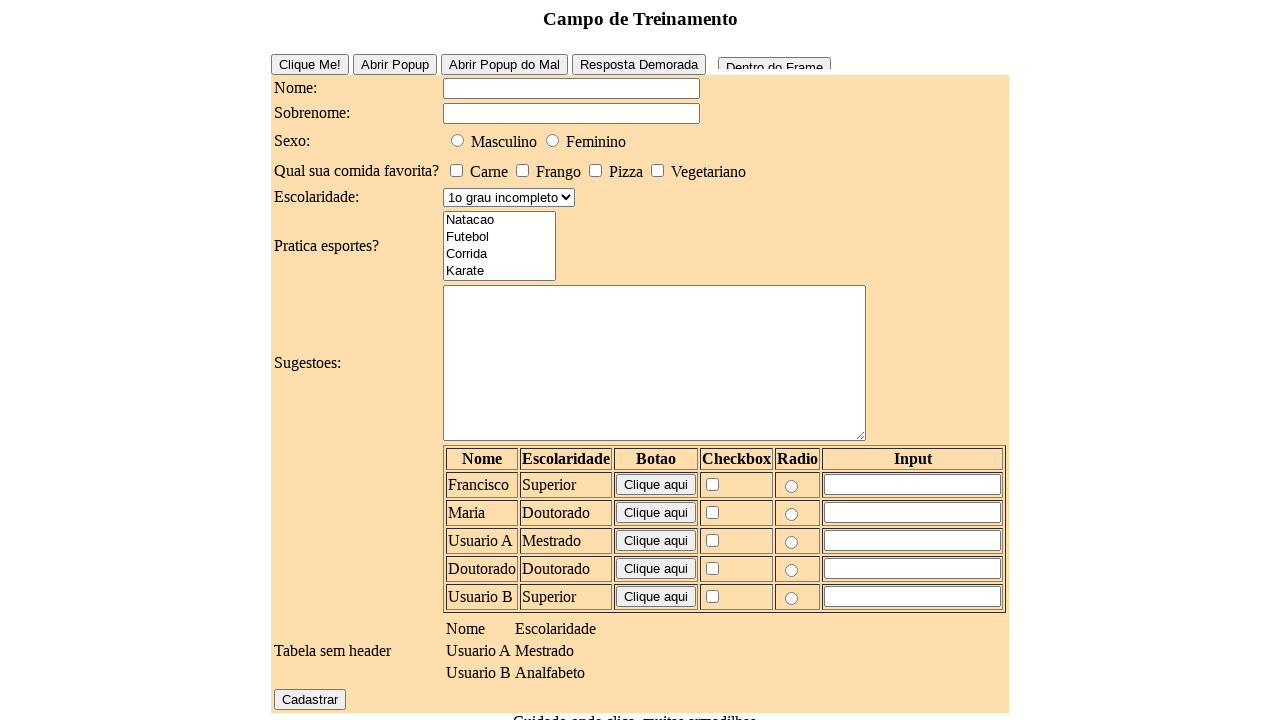

Set up dialog handler to capture and accept alerts
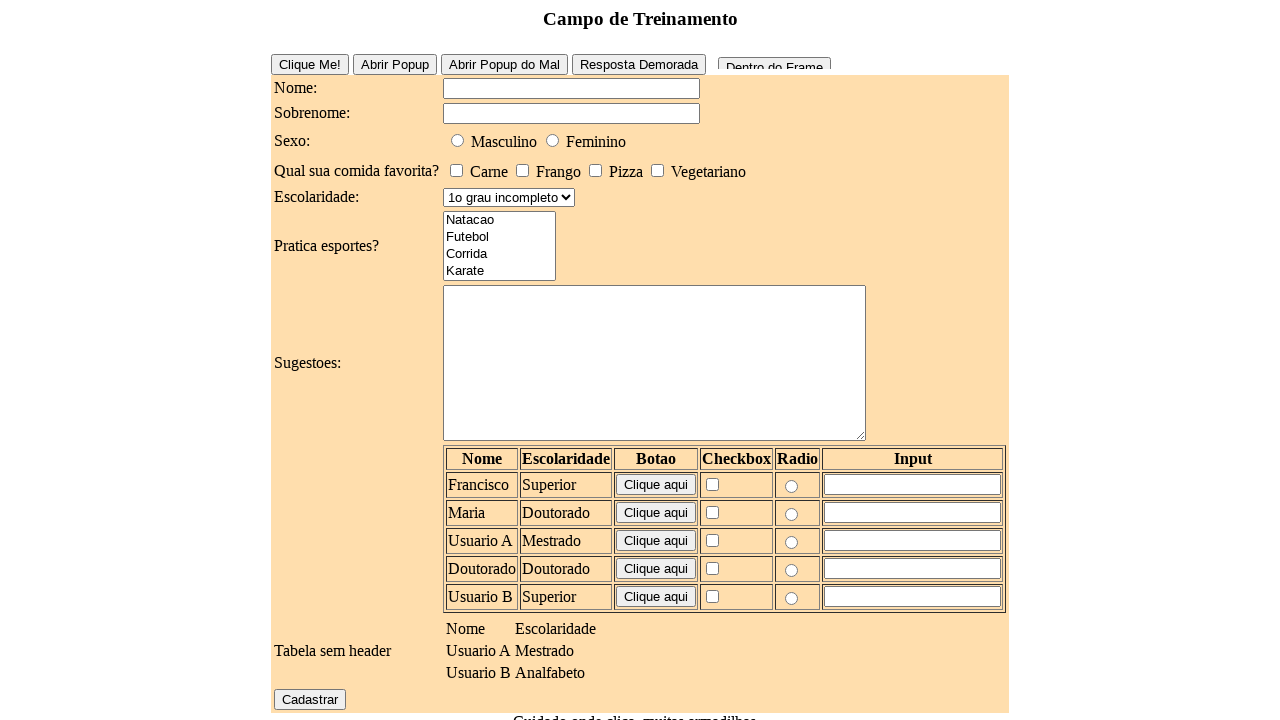

Clicked register button without filling name field to trigger validation at (310, 699) on [id='elementosForm:cadastrar']
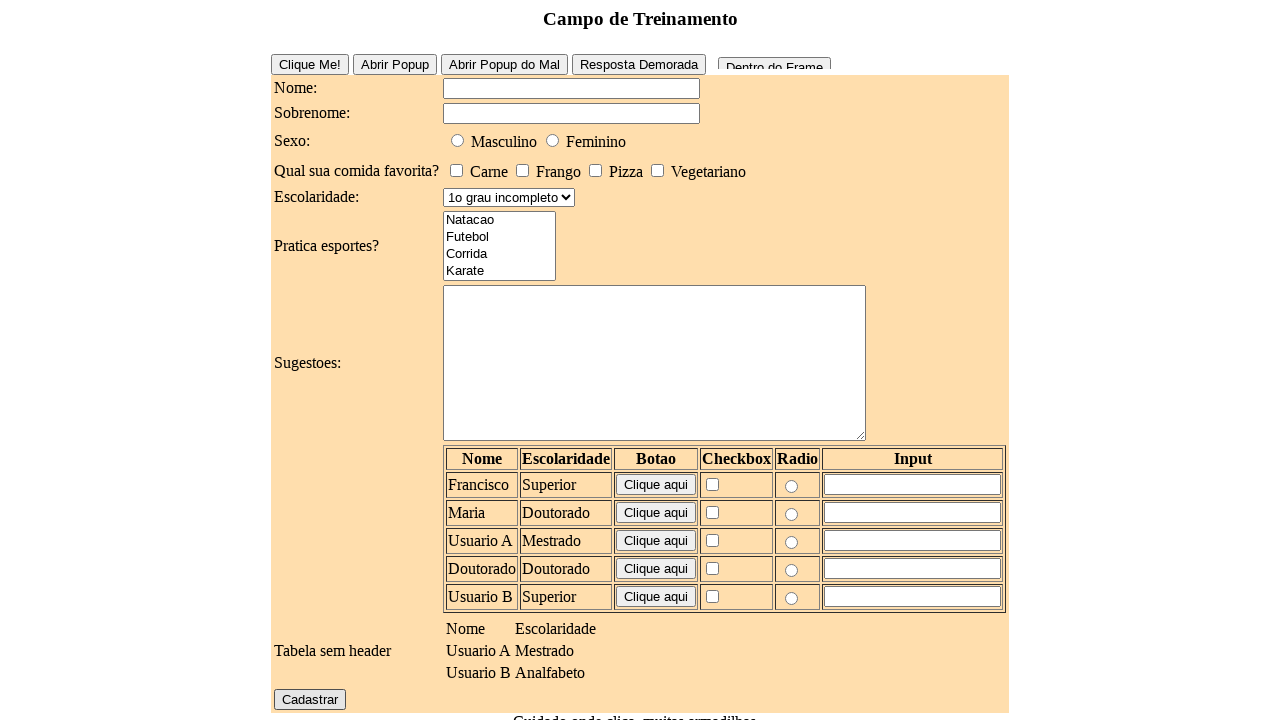

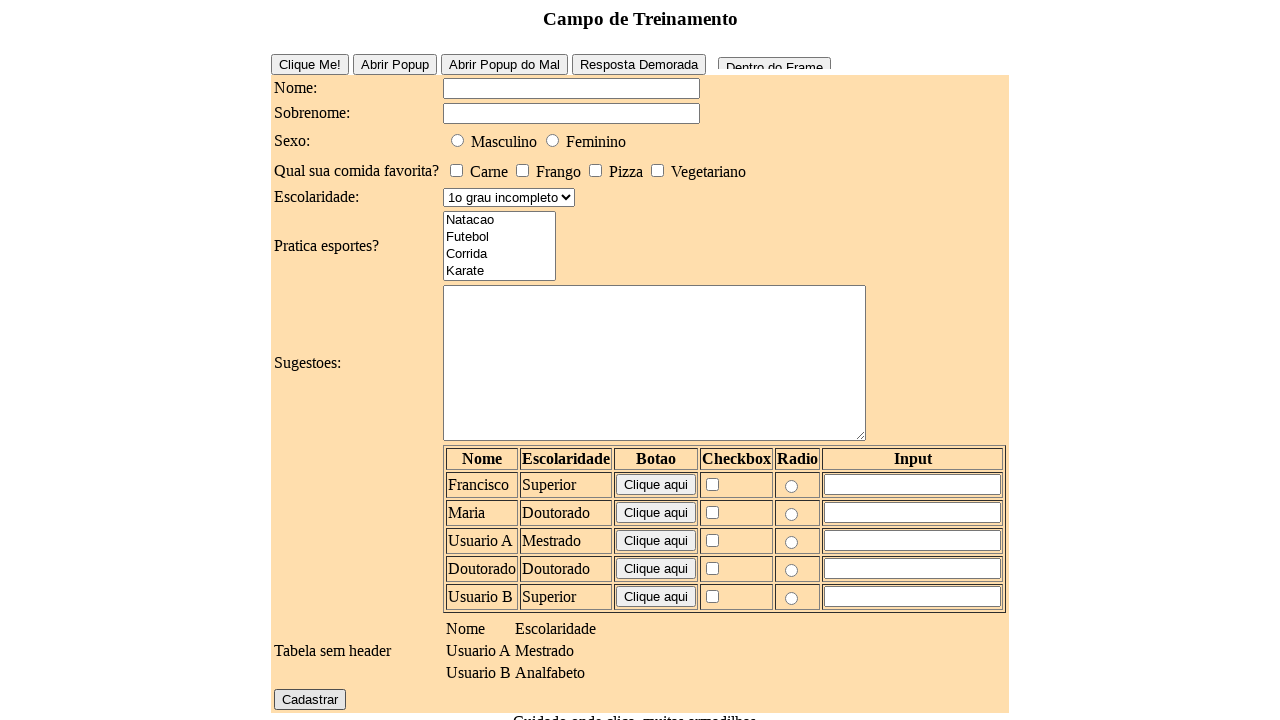